Tests the prompt alert functionality by clicking the prompt button, entering text into the alert, and accepting it

Starting URL: https://demoqa.com/alerts

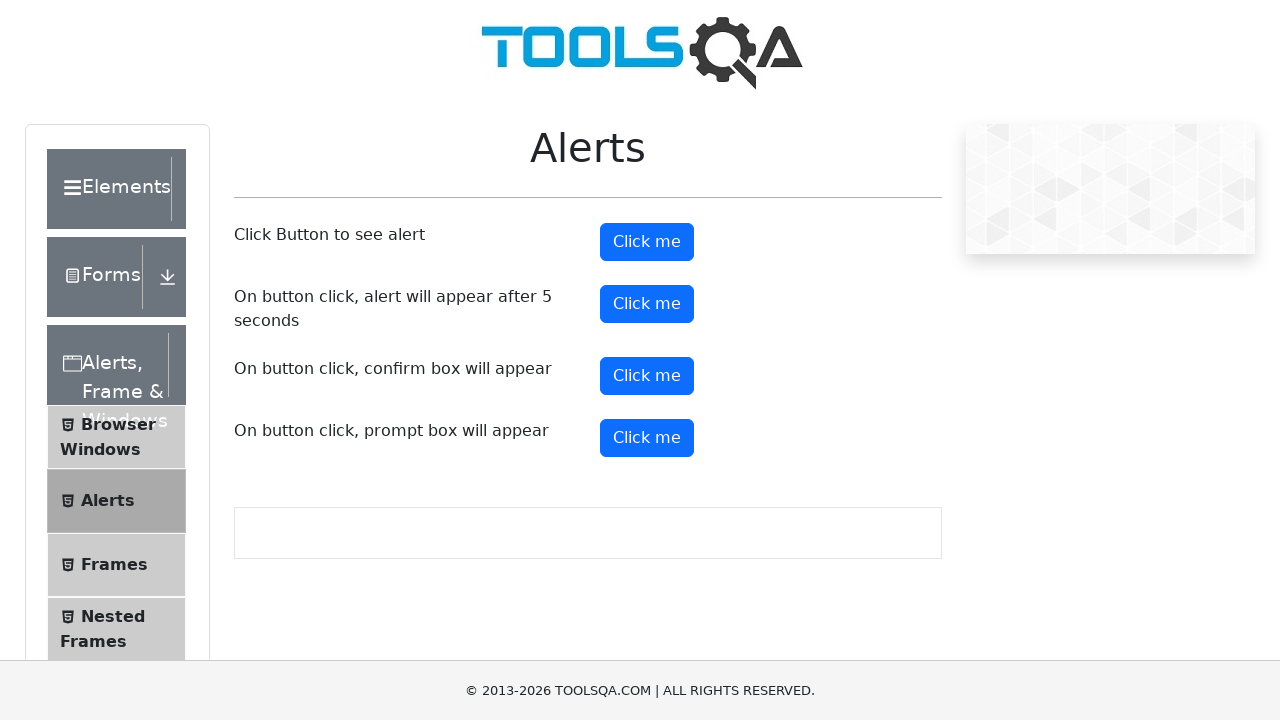

Clicked the prompt button to trigger the alert at (647, 438) on #promtButton
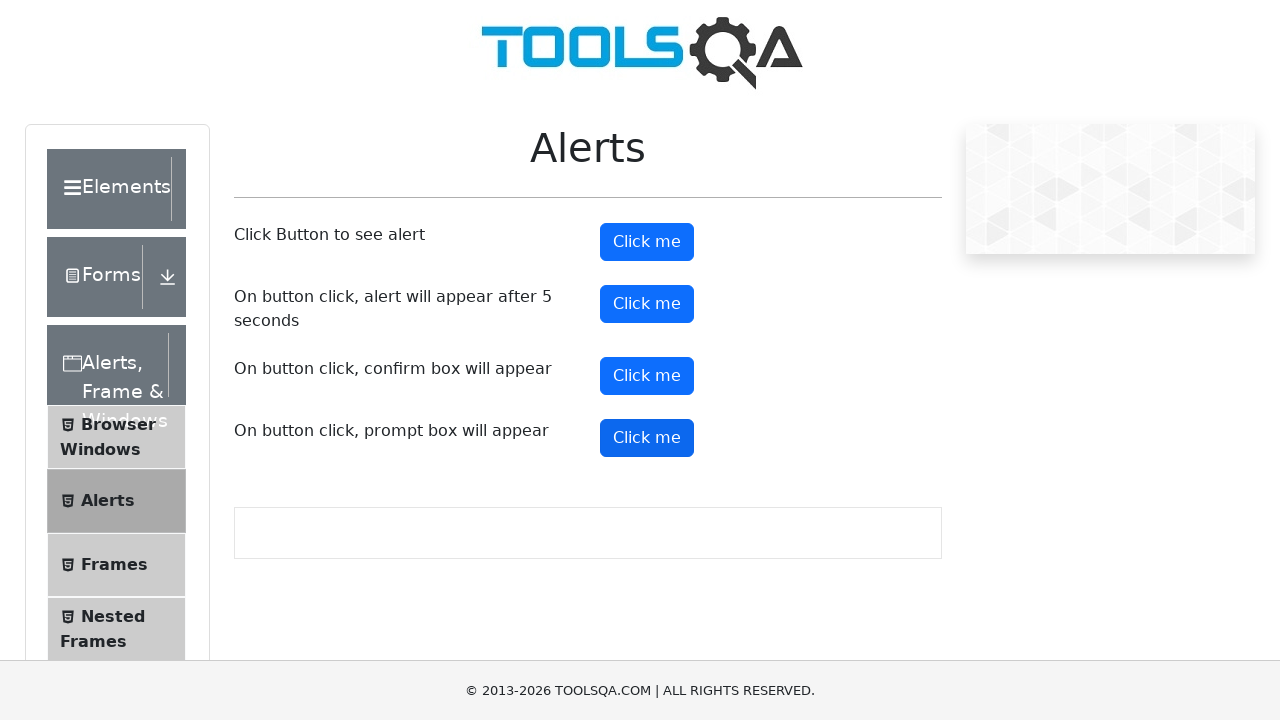

Registered dialog handler to accept with 'Tika'
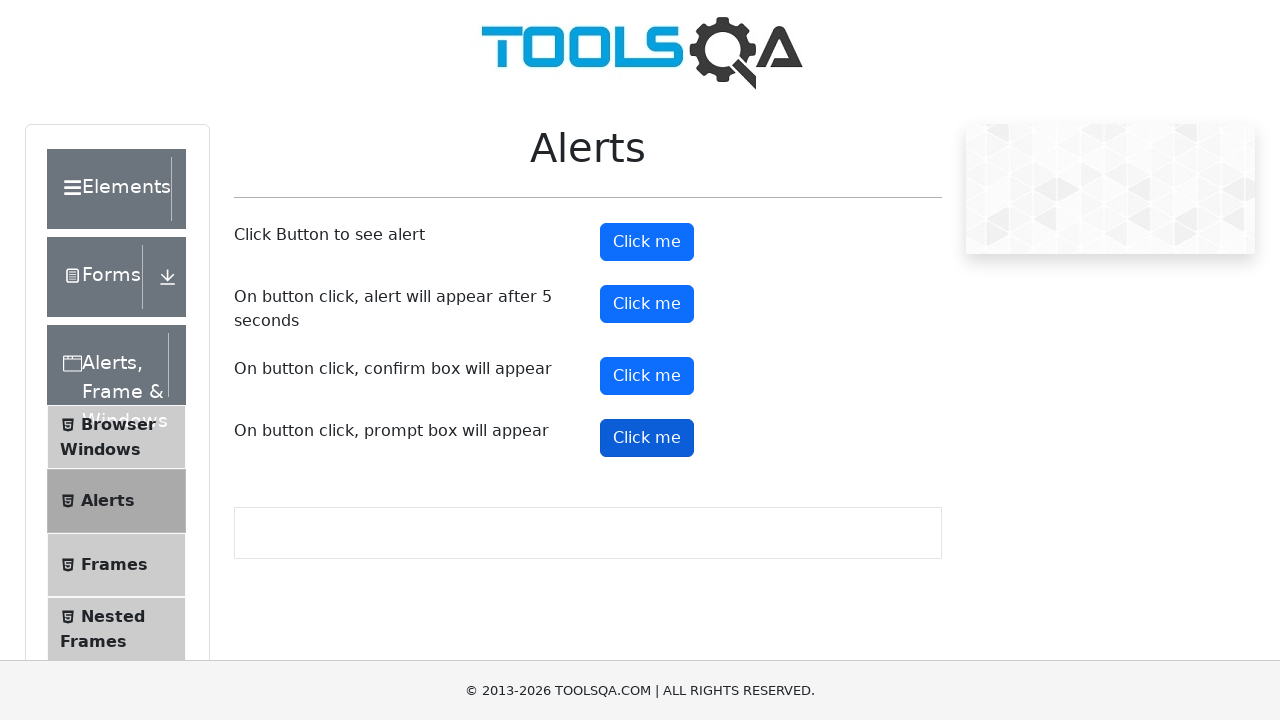

Re-registered dialog handler function
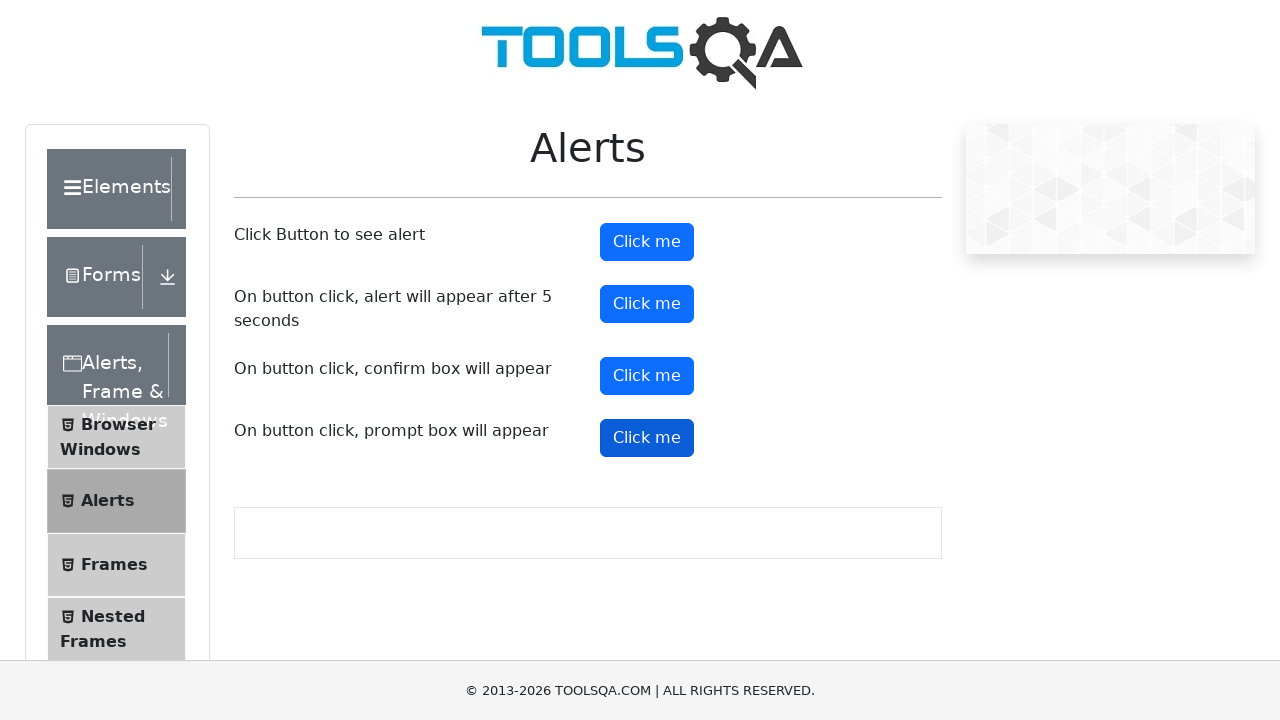

Clicked the prompt button again to trigger the dialog at (647, 438) on #promtButton
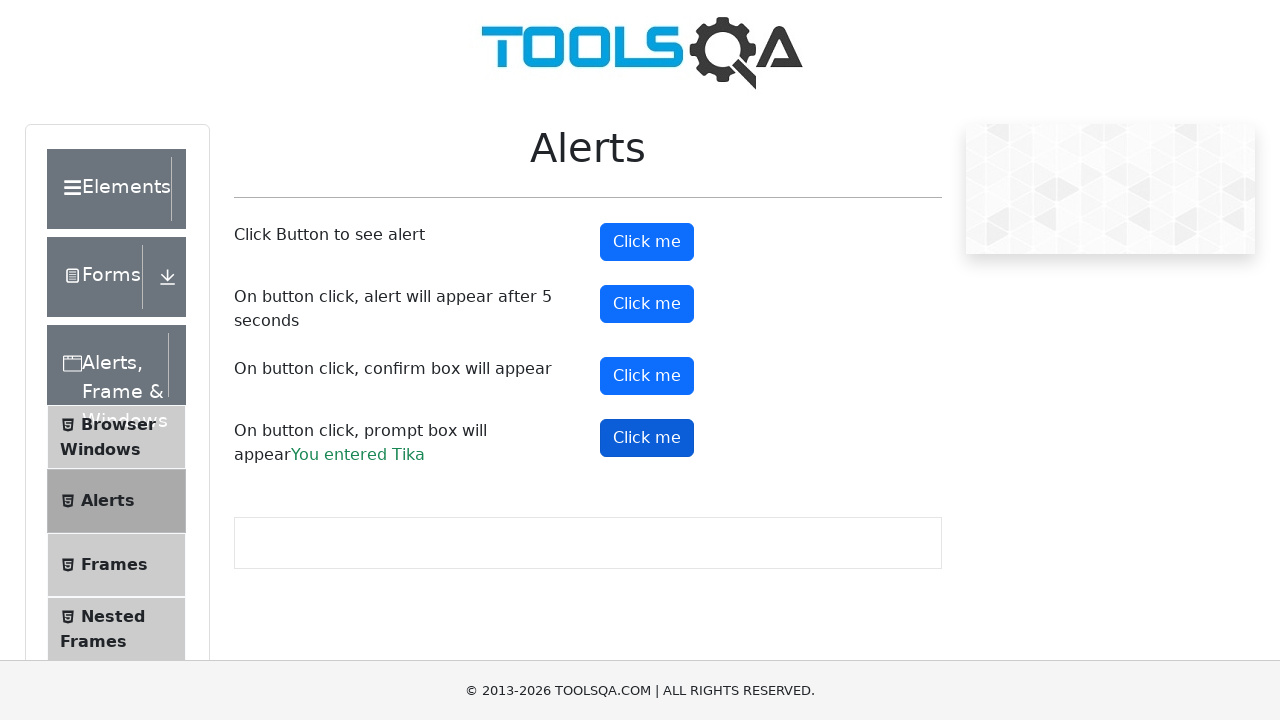

Prompt result appeared on the page
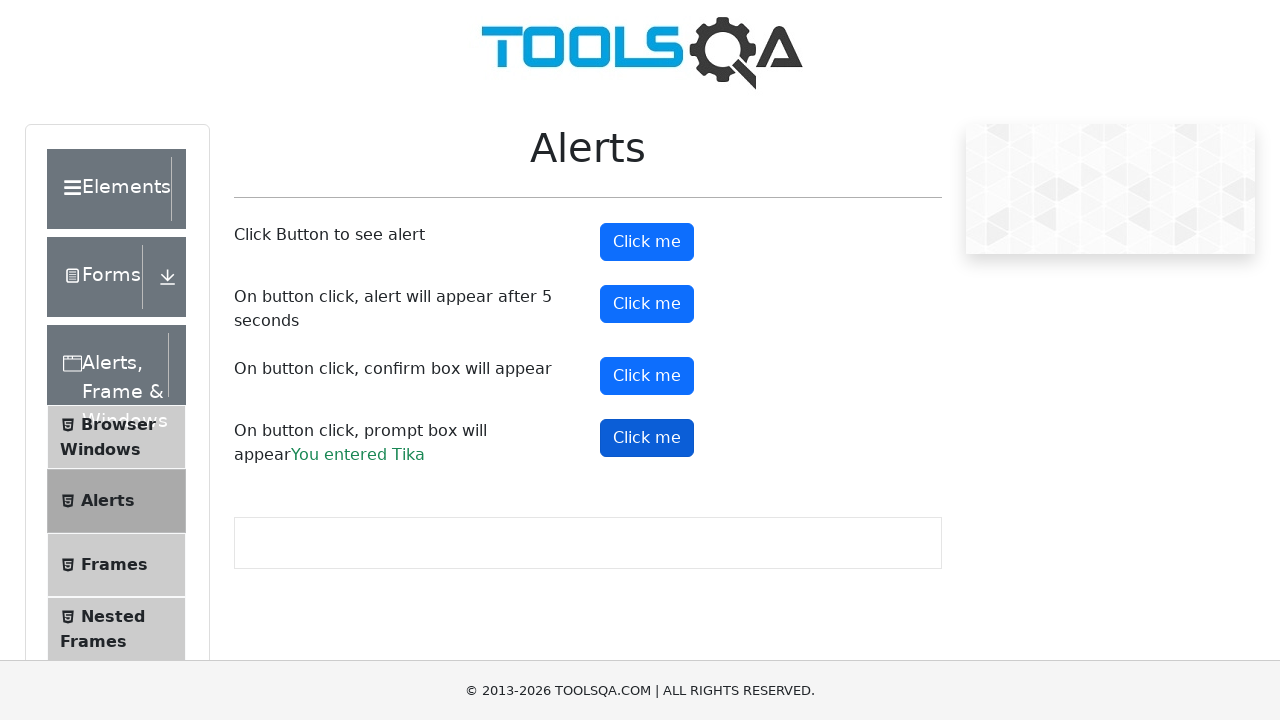

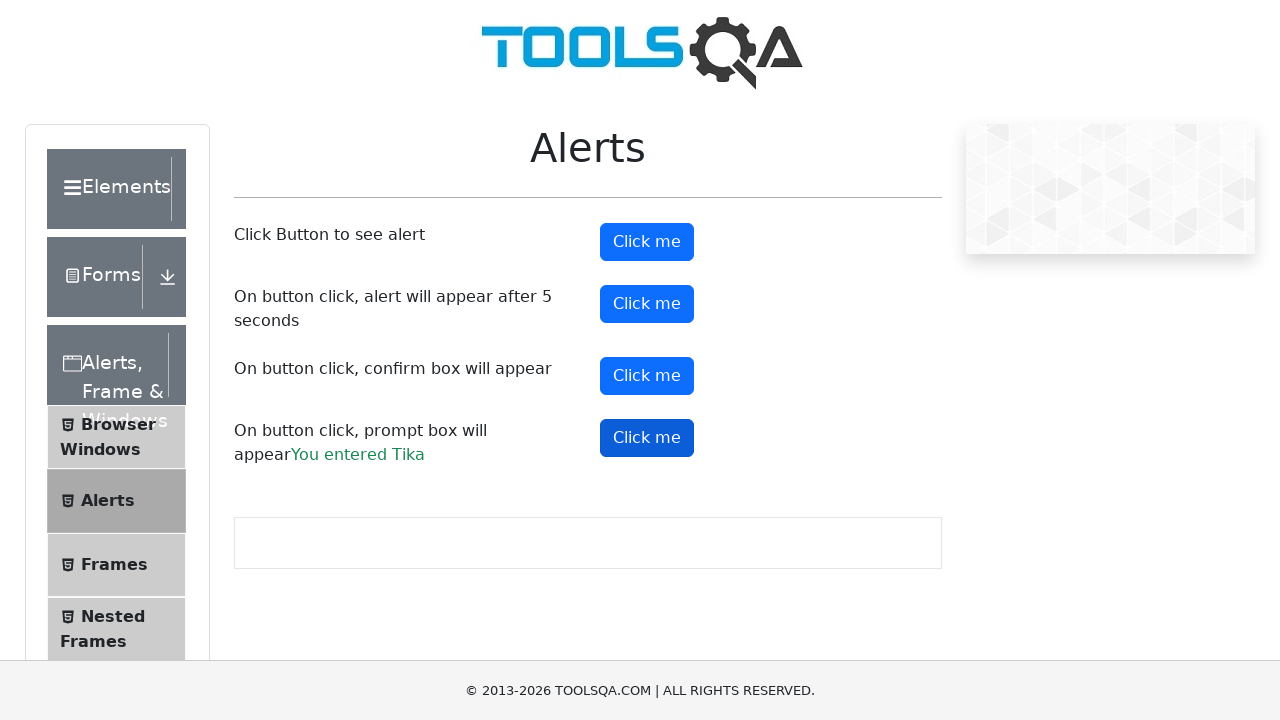